Tests that a todo item is removed if edited to an empty string

Starting URL: https://demo.playwright.dev/todomvc

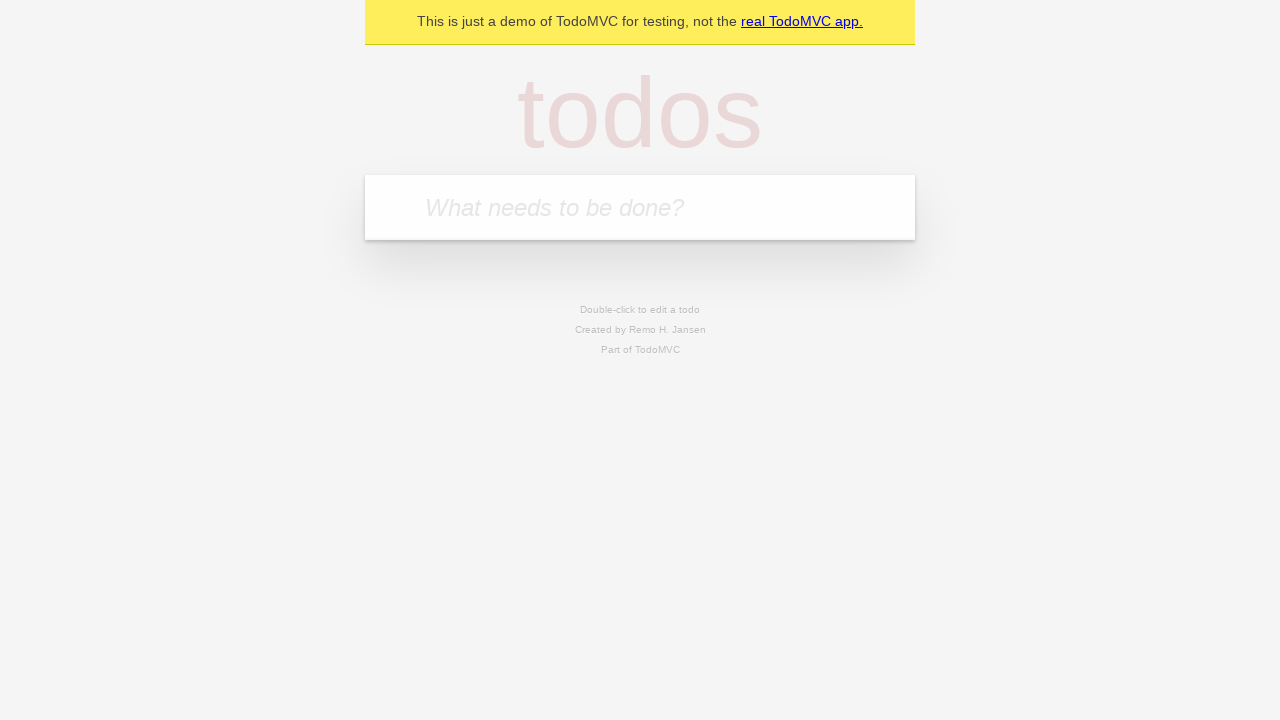

Filled todo input with 'buy some cheese' on internal:attr=[placeholder="What needs to be done?"i]
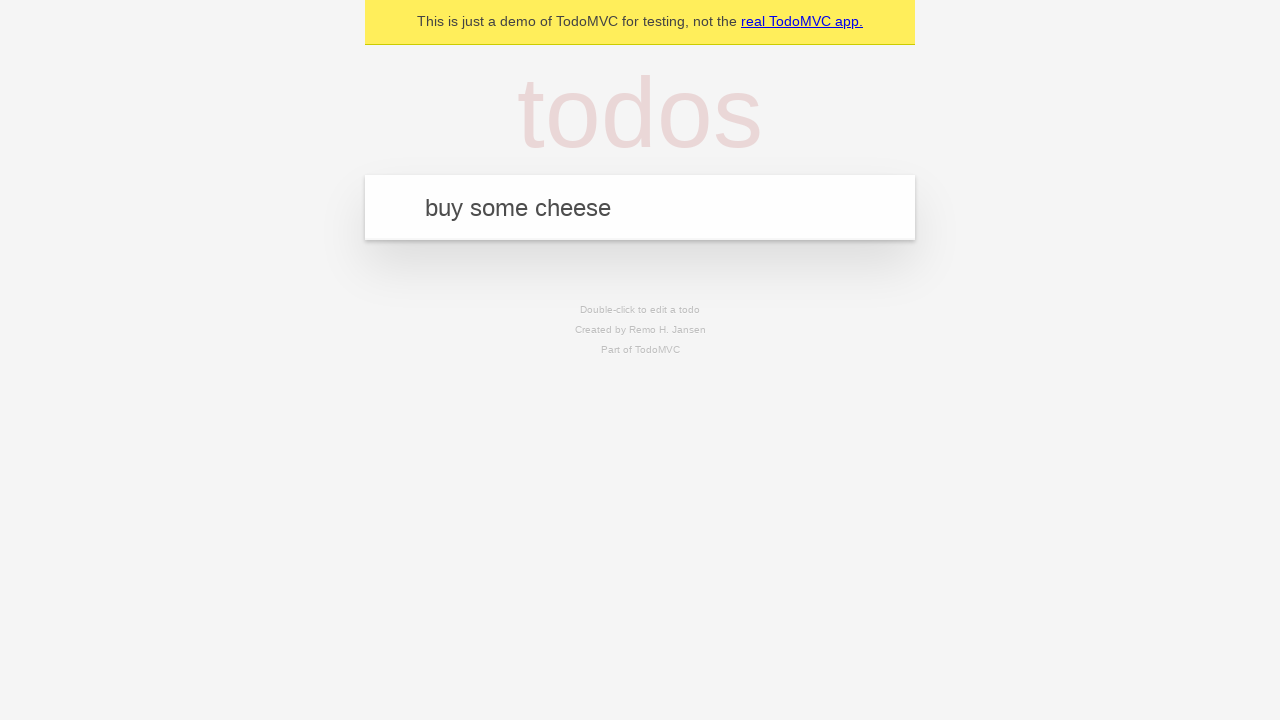

Pressed Enter to create todo 'buy some cheese' on internal:attr=[placeholder="What needs to be done?"i]
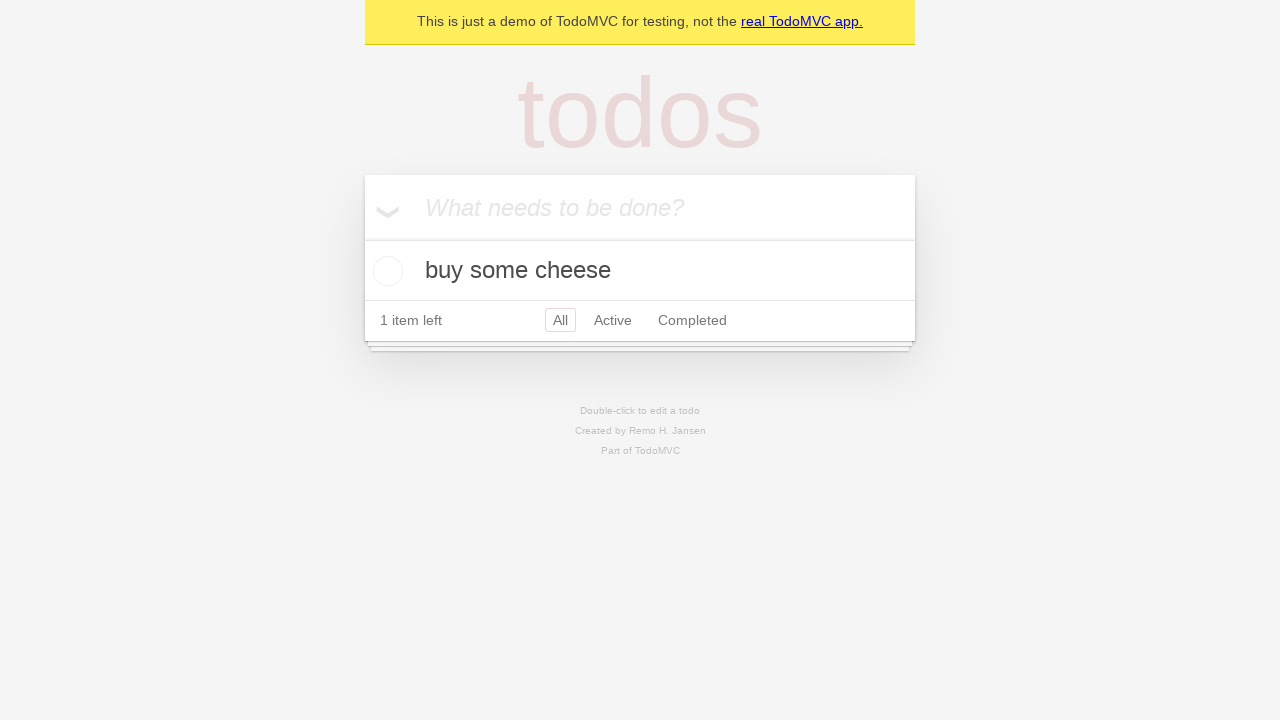

Filled todo input with 'feed the cat' on internal:attr=[placeholder="What needs to be done?"i]
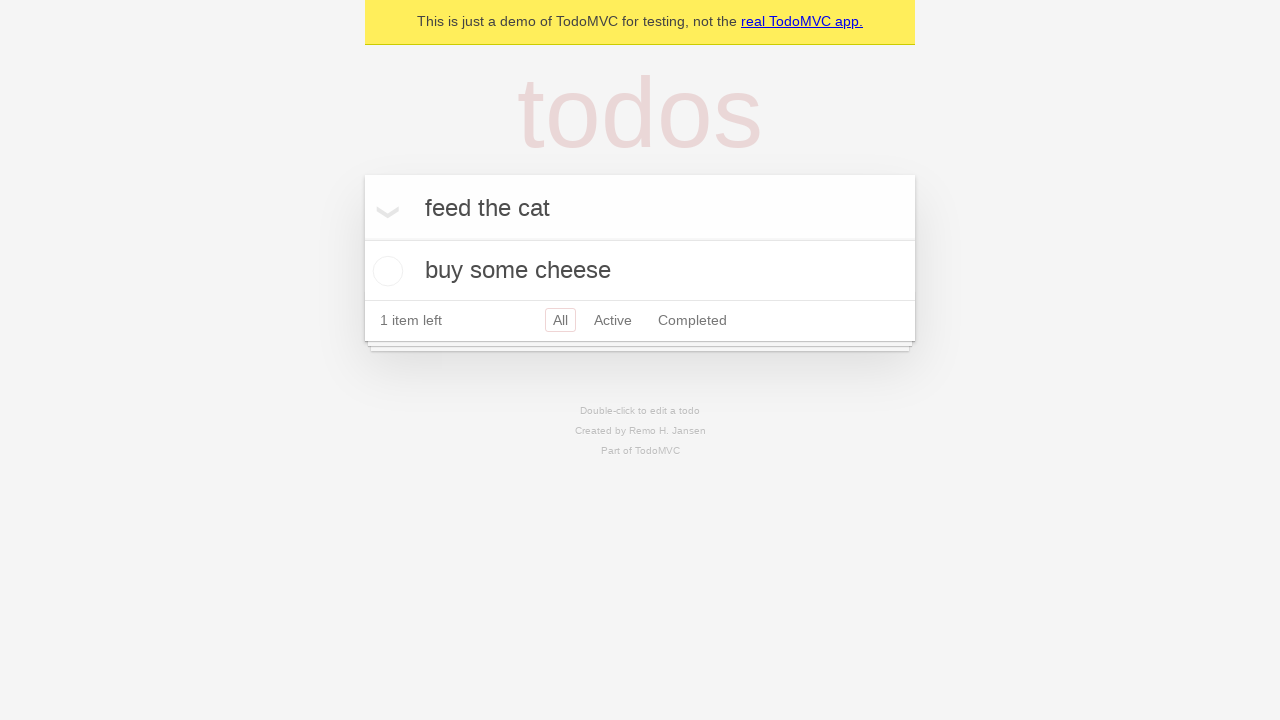

Pressed Enter to create todo 'feed the cat' on internal:attr=[placeholder="What needs to be done?"i]
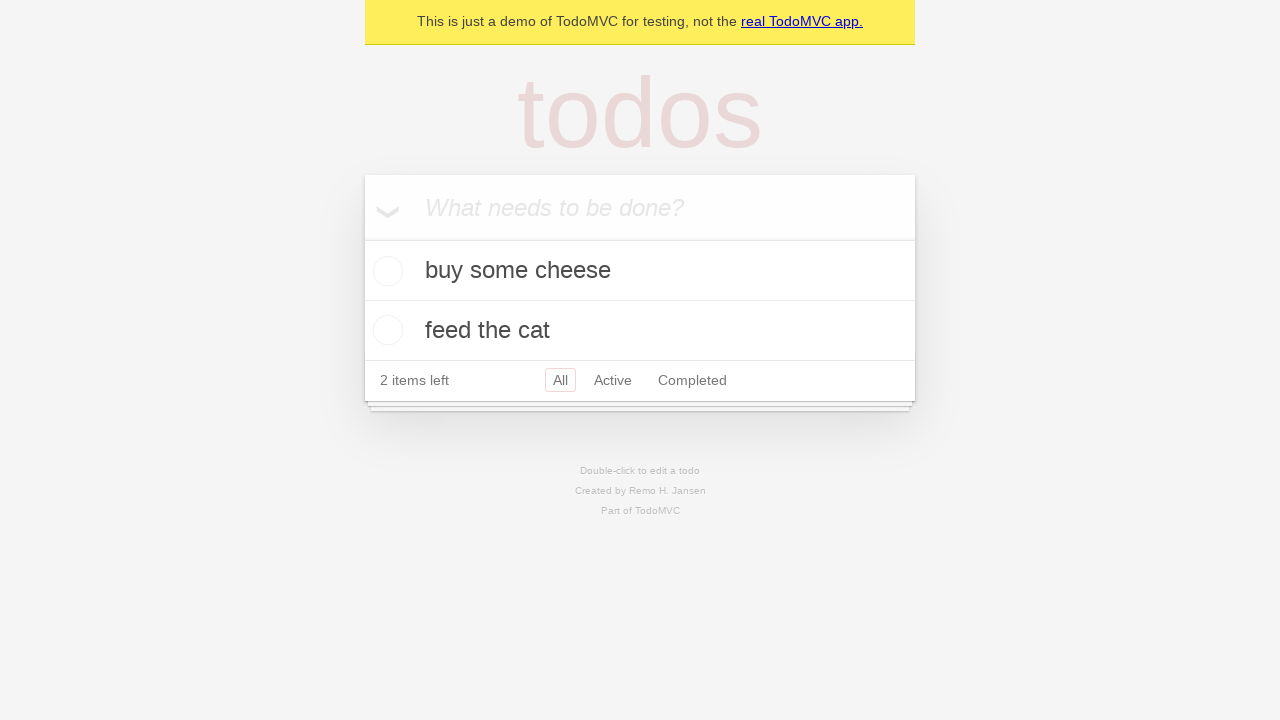

Filled todo input with 'book a doctors appointment' on internal:attr=[placeholder="What needs to be done?"i]
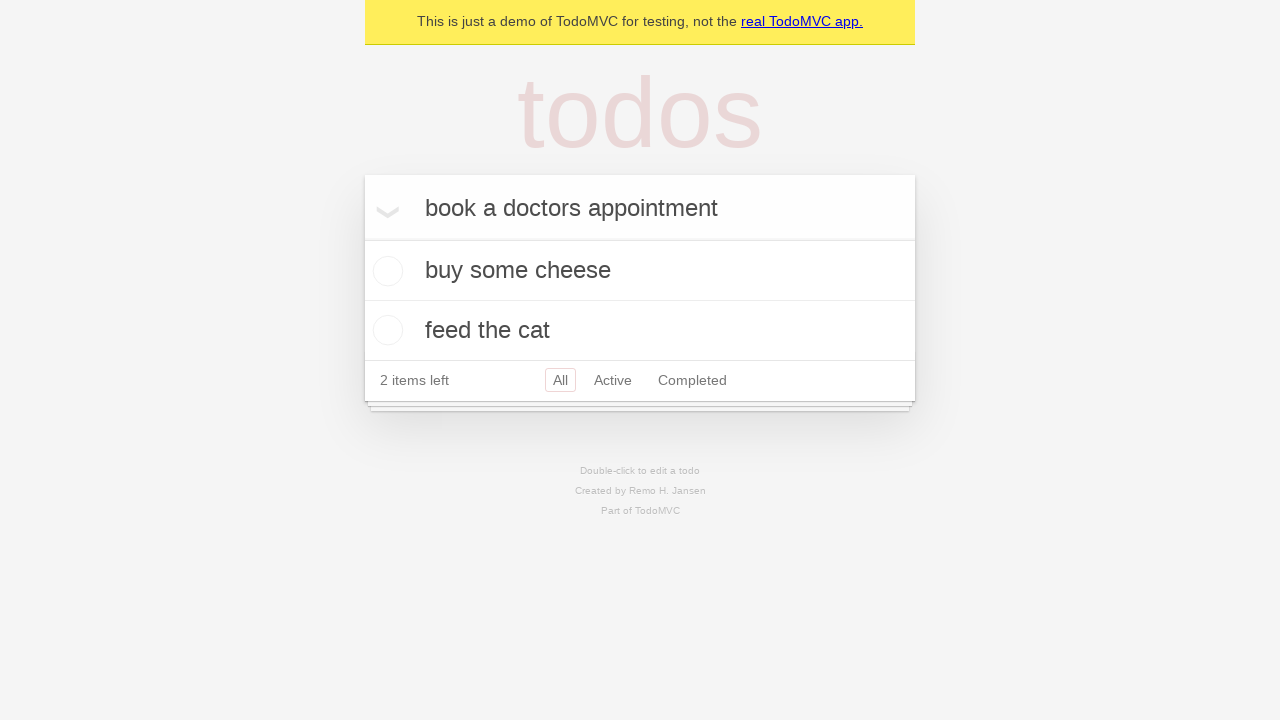

Pressed Enter to create todo 'book a doctors appointment' on internal:attr=[placeholder="What needs to be done?"i]
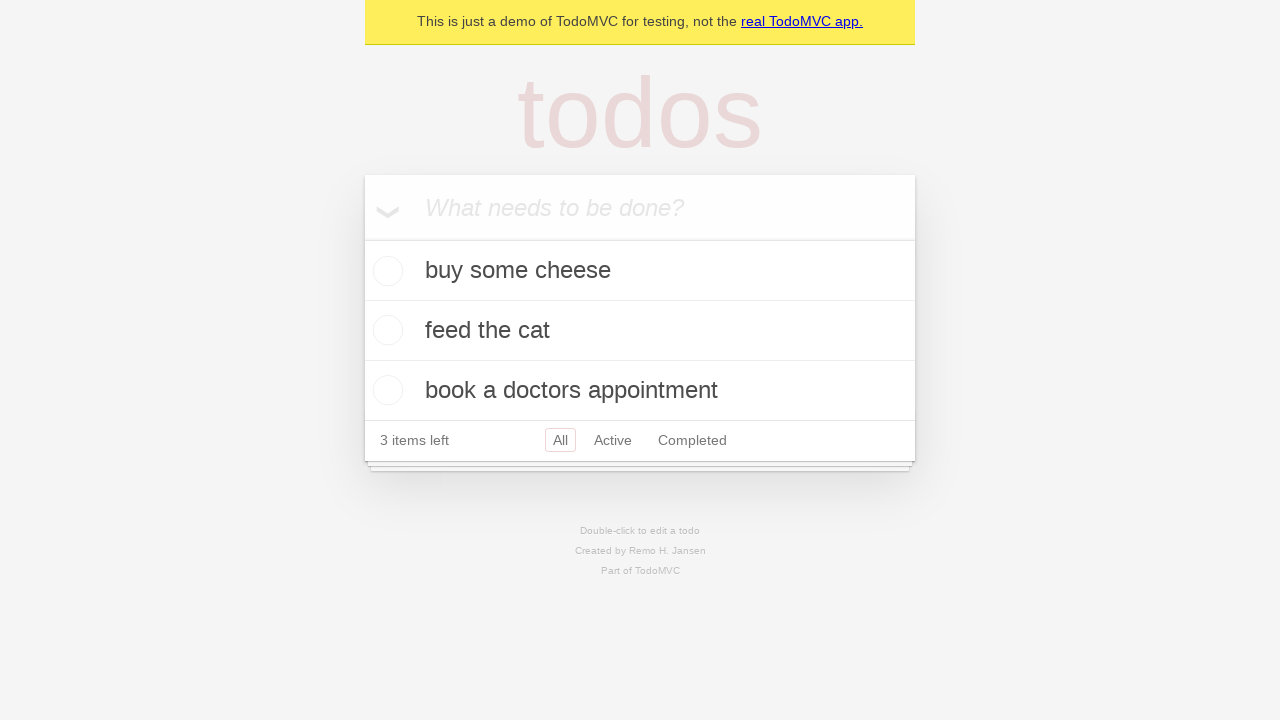

Waited for todo items to appear
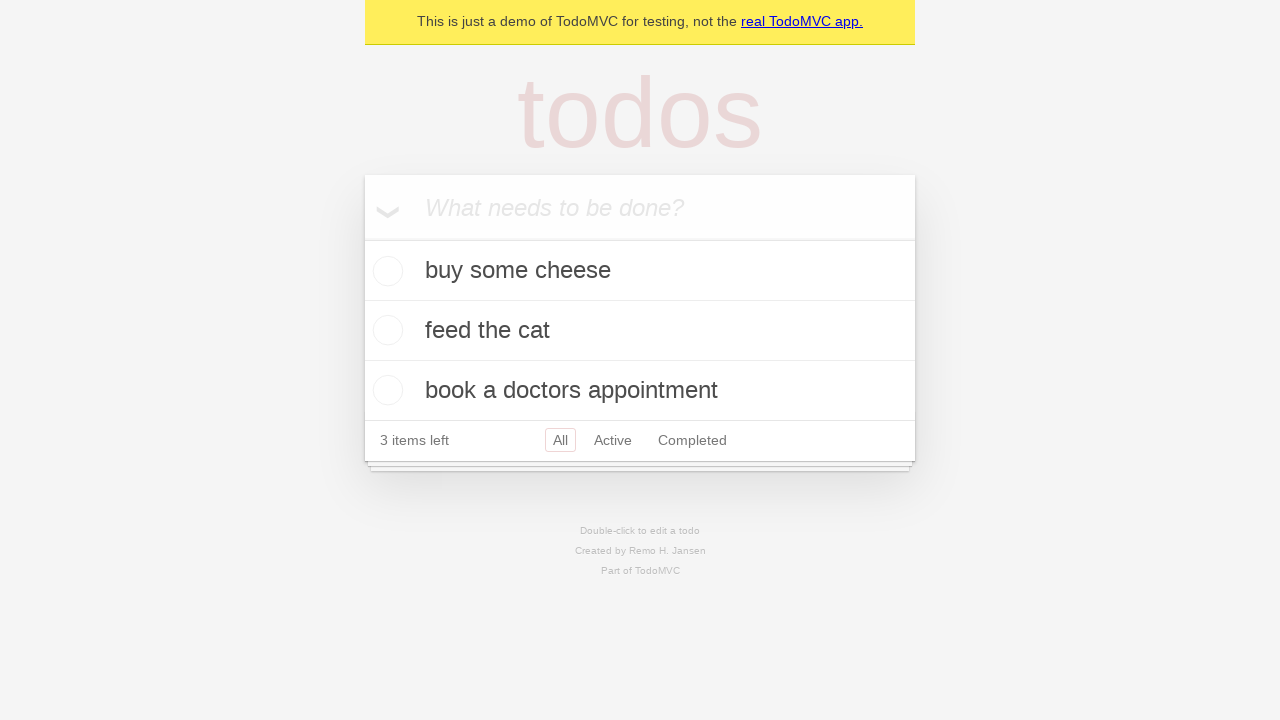

Double-clicked second todo item to enter edit mode at (640, 331) on internal:testid=[data-testid="todo-item"s] >> nth=1
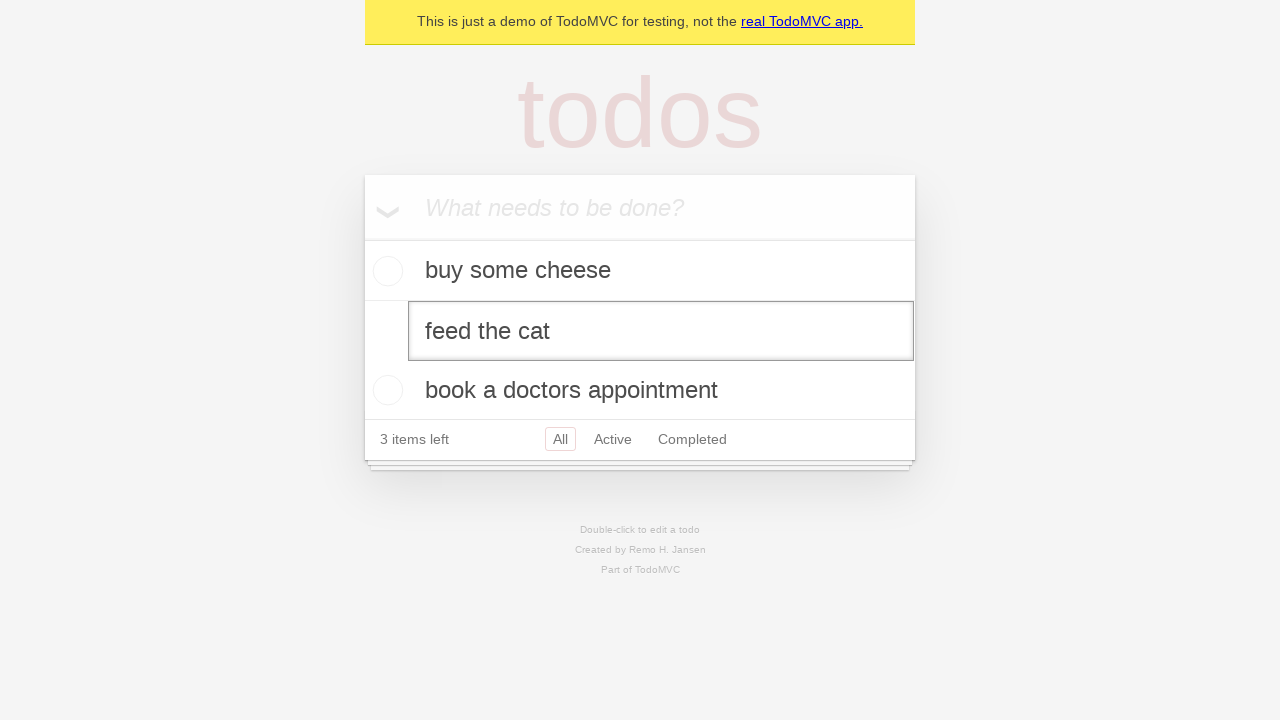

Cleared the edit box text on internal:testid=[data-testid="todo-item"s] >> nth=1 >> internal:role=textbox[nam
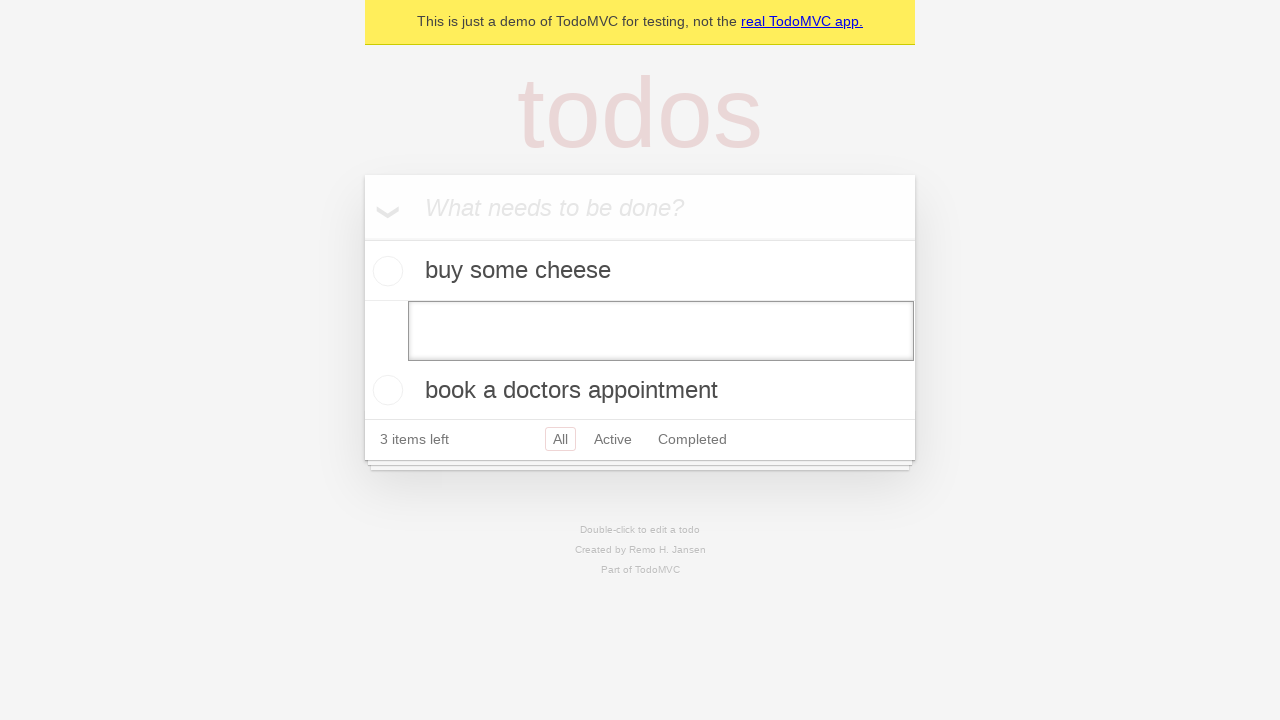

Pressed Enter to save the empty todo item, removing it on internal:testid=[data-testid="todo-item"s] >> nth=1 >> internal:role=textbox[nam
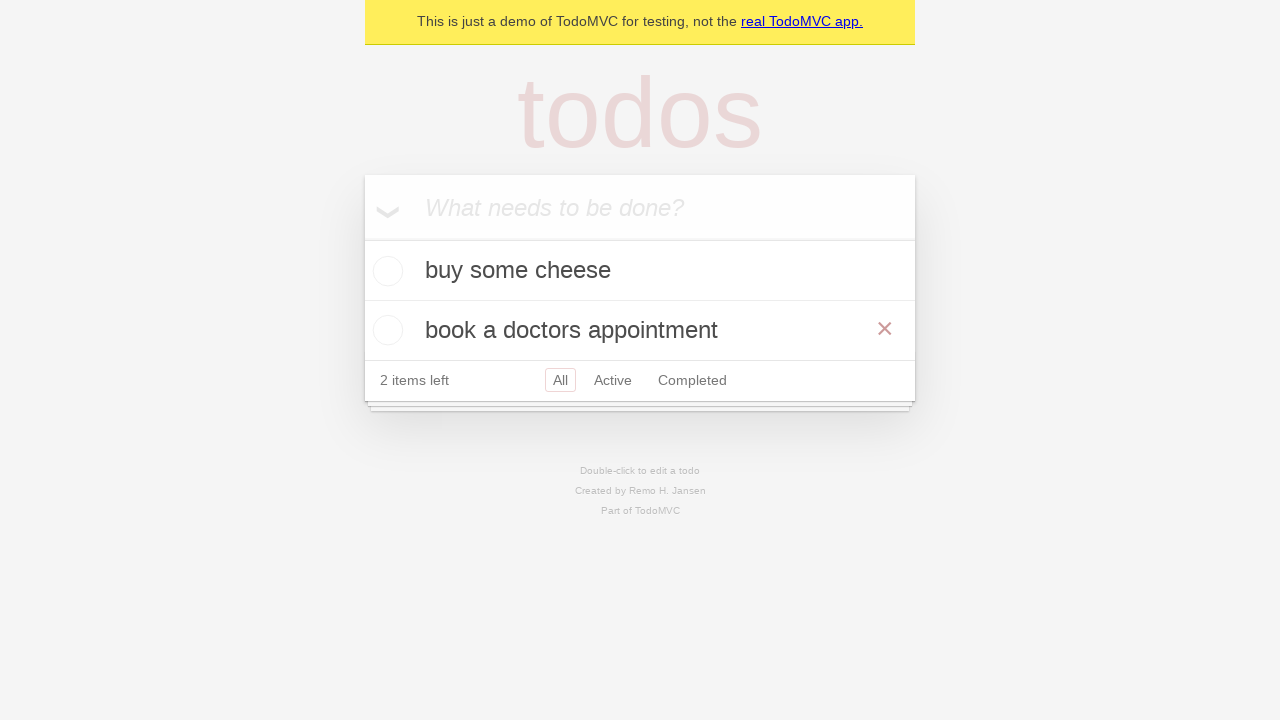

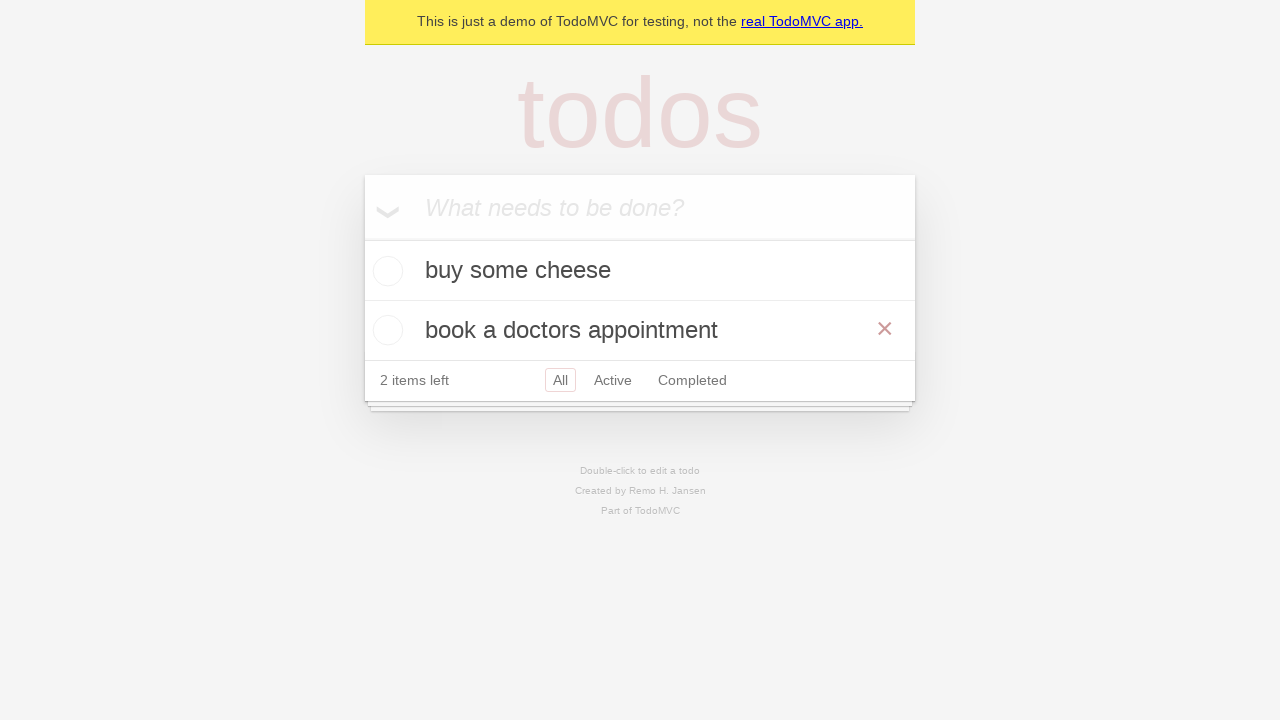